Tests adding todo items to a TodoMVC application by filling in the input field and pressing Enter, then verifying the items appear in the list

Starting URL: https://demo.playwright.dev/todomvc

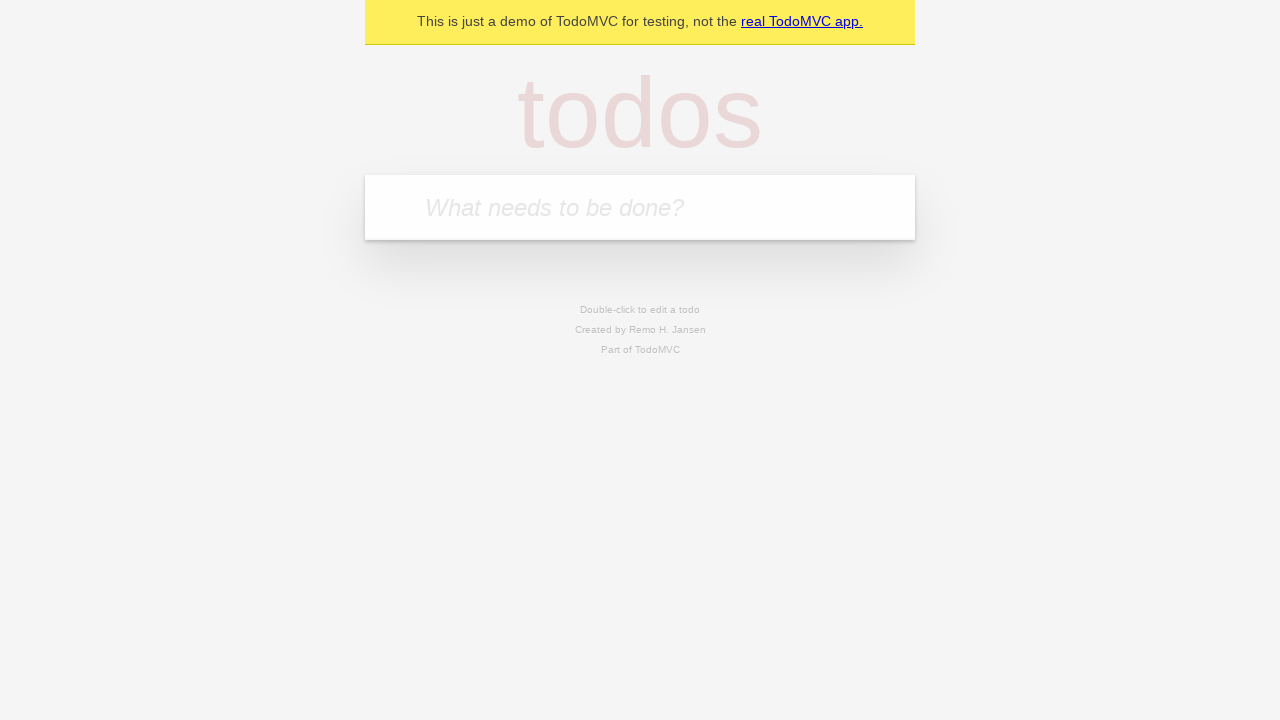

Filled todo input field with 'buy some cheese' on internal:attr=[placeholder="What needs to be done?"i]
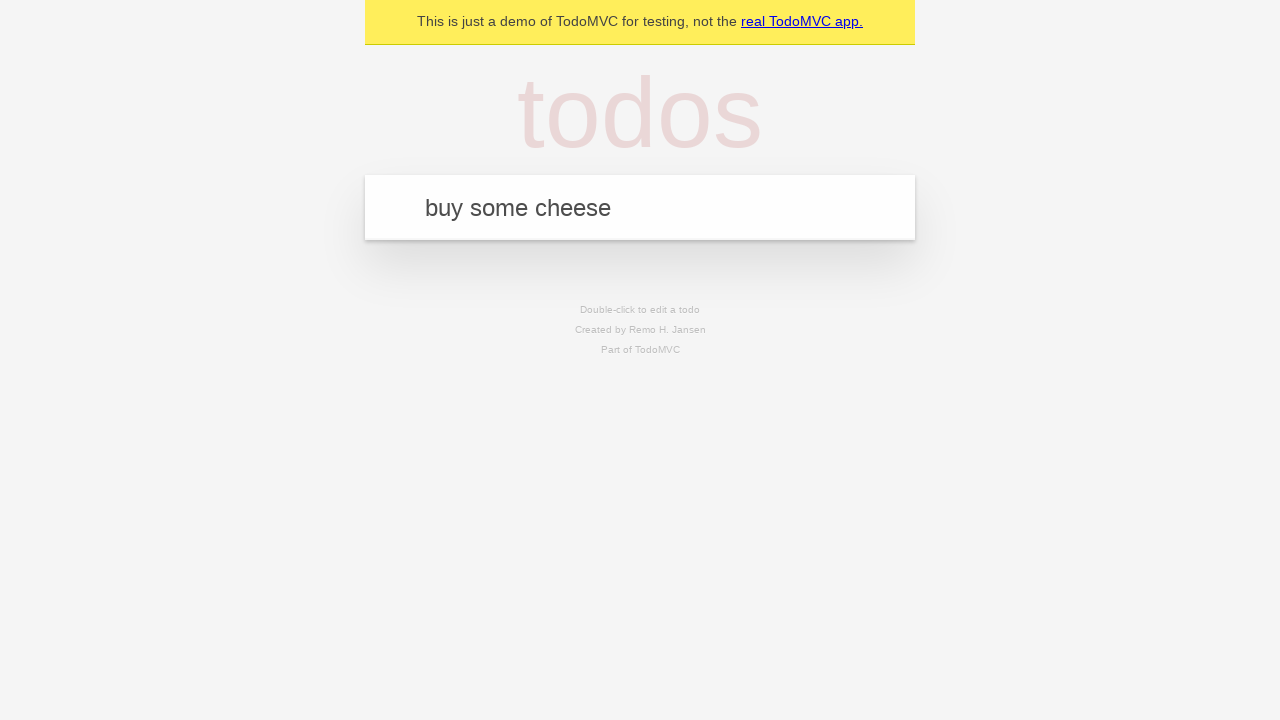

Pressed Enter to add first todo item on internal:attr=[placeholder="What needs to be done?"i]
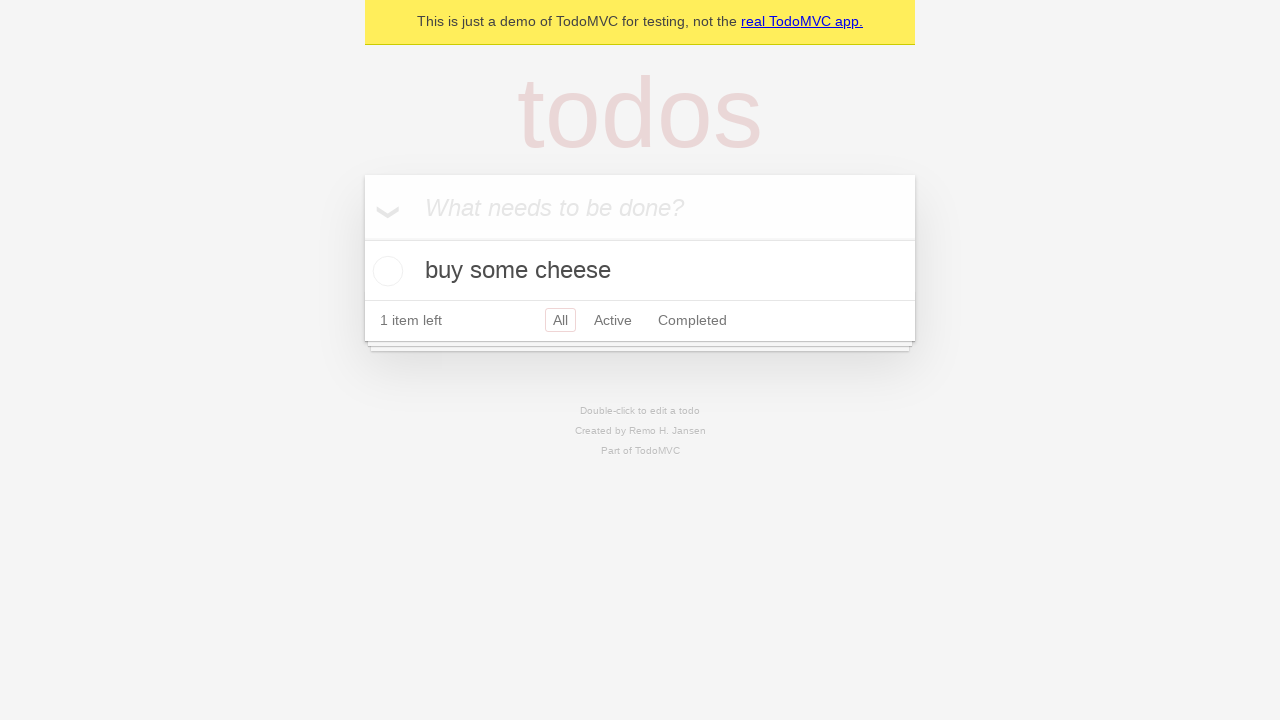

First todo item appeared in the list
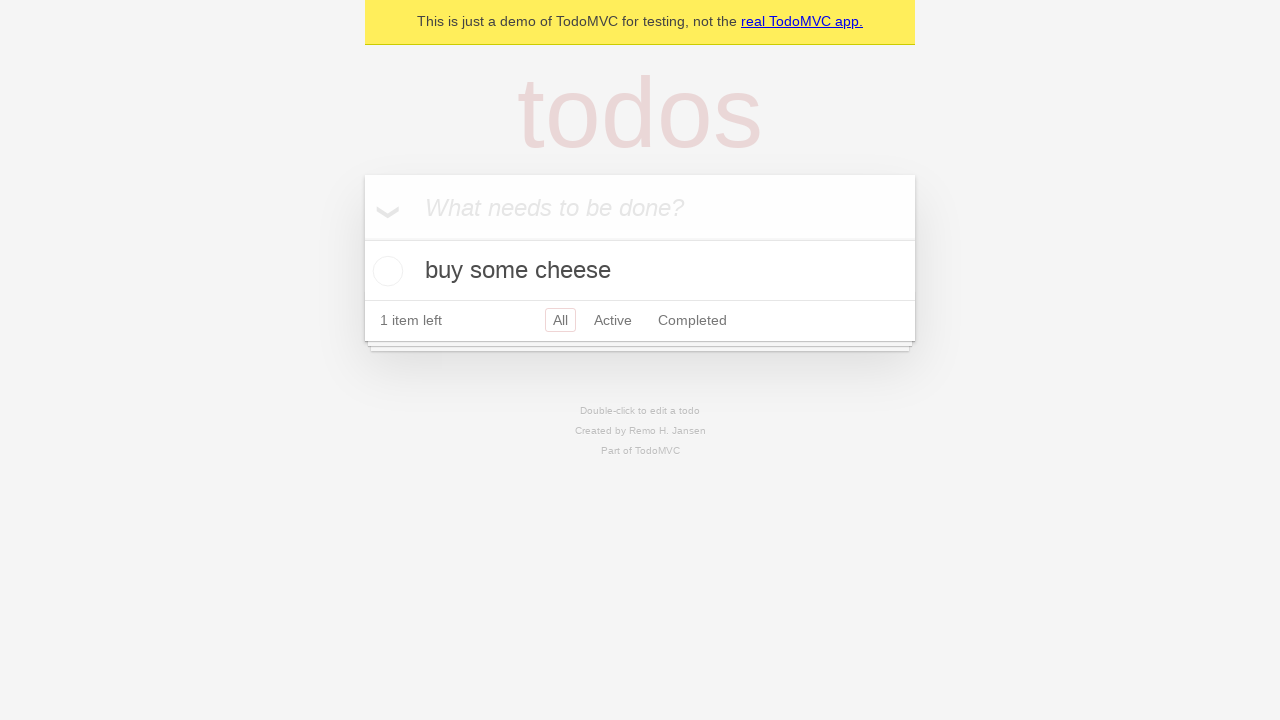

Filled todo input field with 'feed the cat' on internal:attr=[placeholder="What needs to be done?"i]
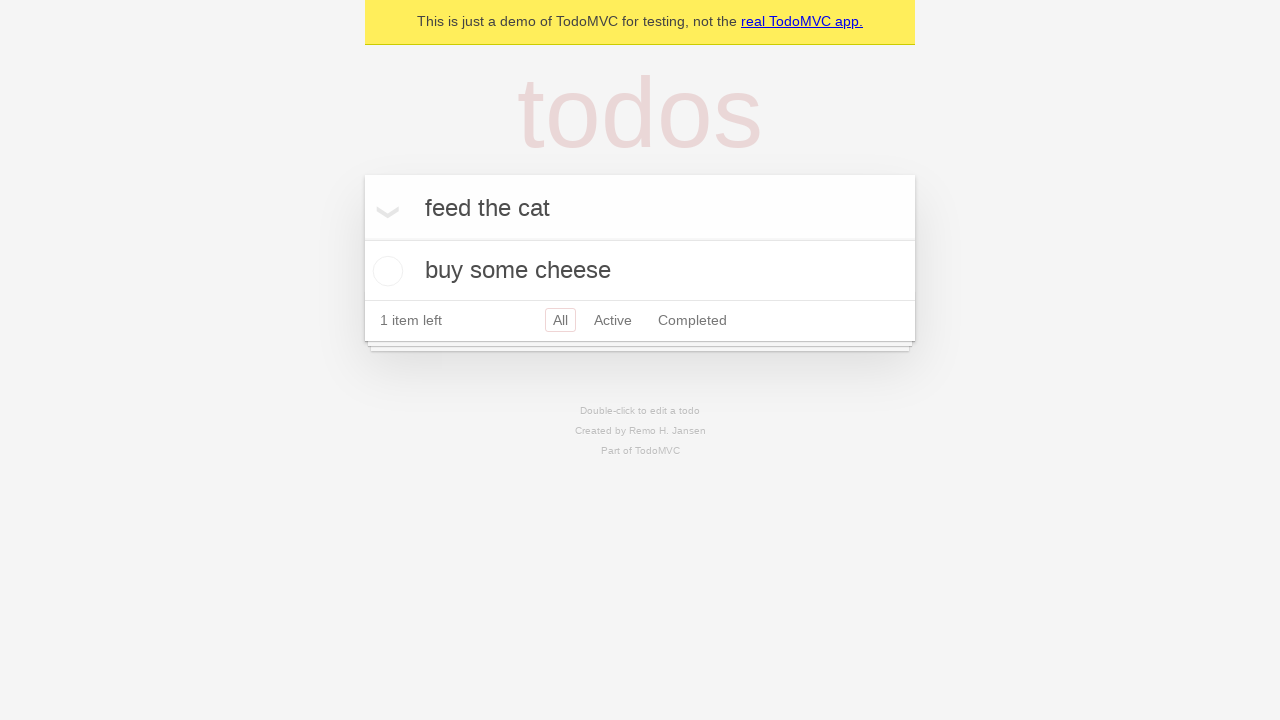

Pressed Enter to add second todo item on internal:attr=[placeholder="What needs to be done?"i]
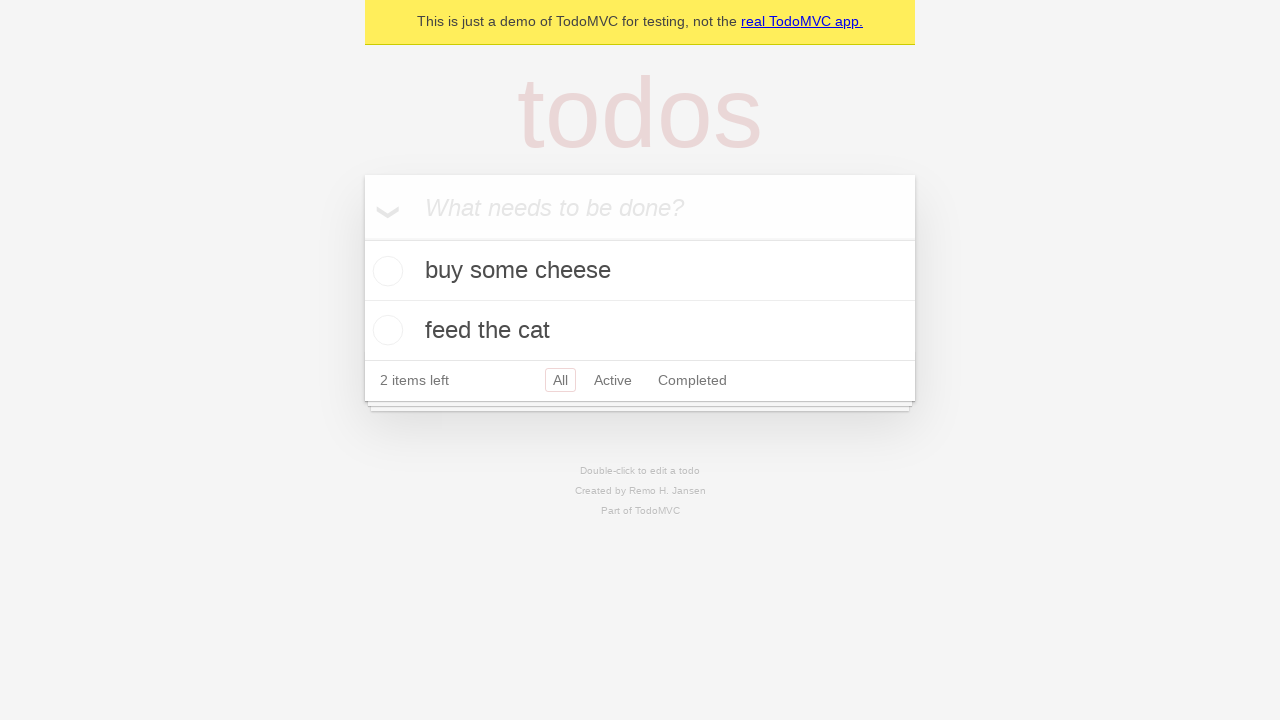

Second todo item appeared in the list
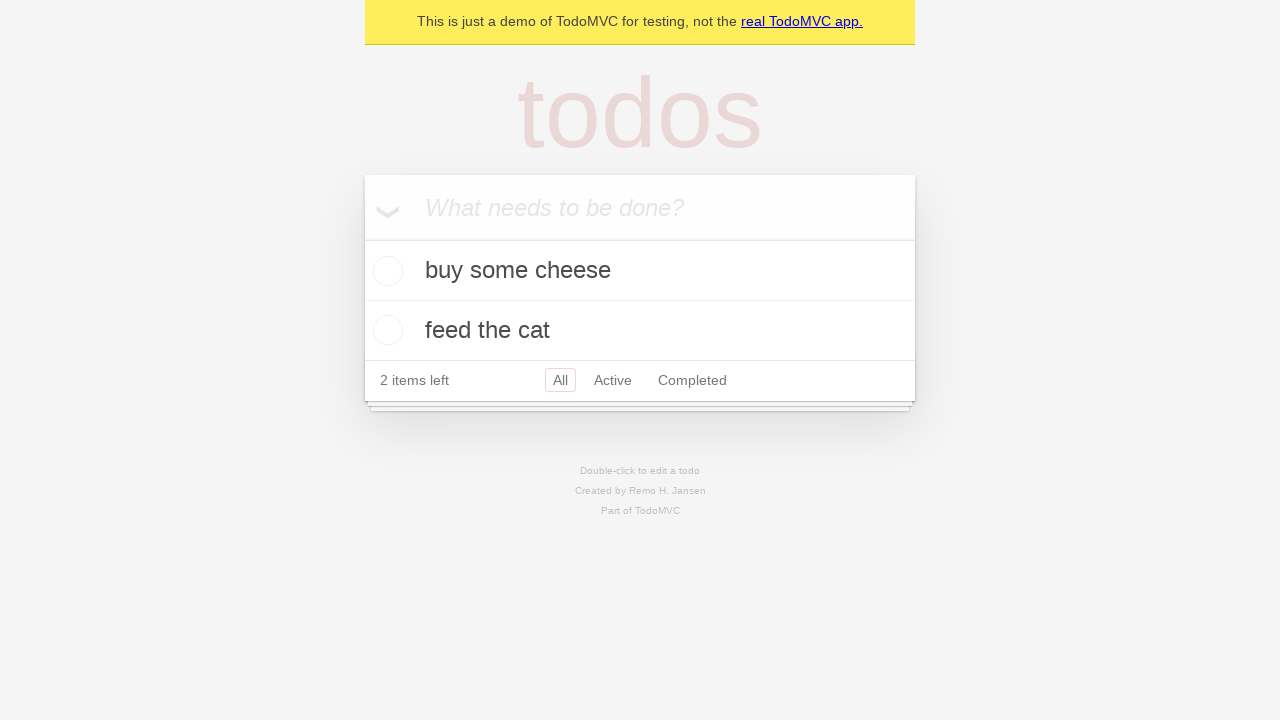

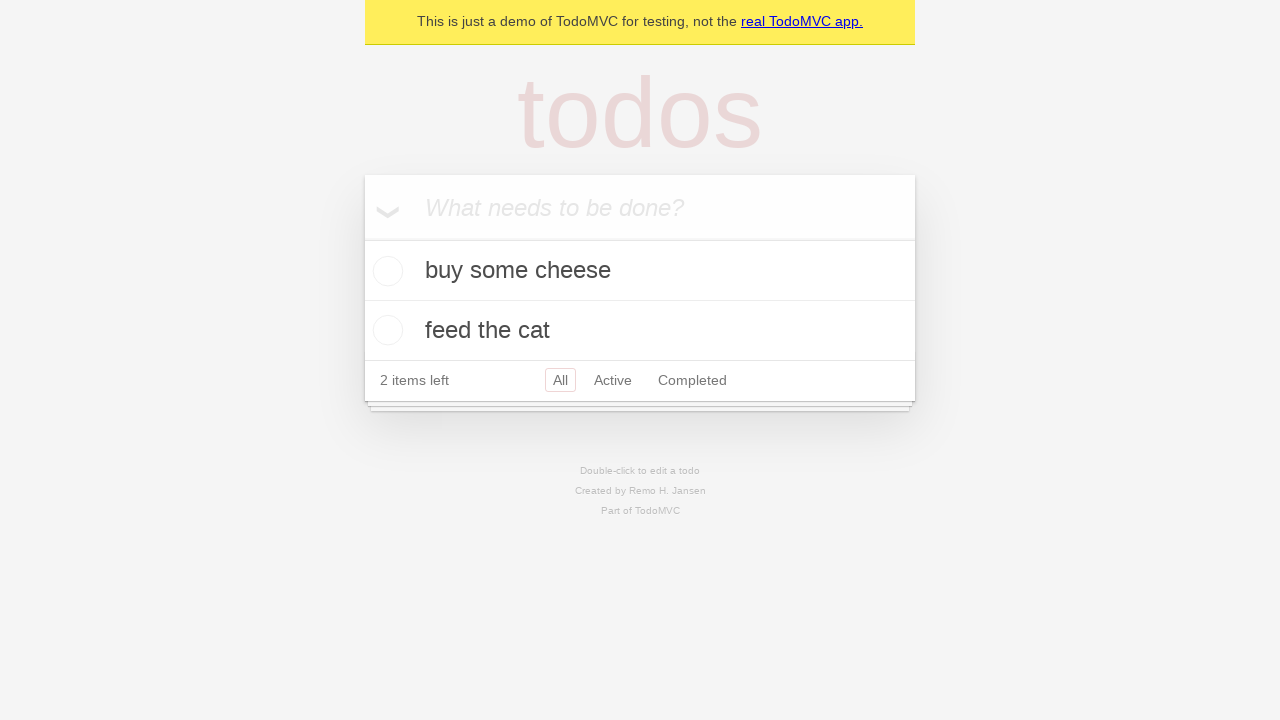